Tests checkbox functionality on an HTML forms tutorial page by locating multiple checkboxes within a table and clicking each one sequentially.

Starting URL: http://www.echoecho.com/htmlforms09.htm

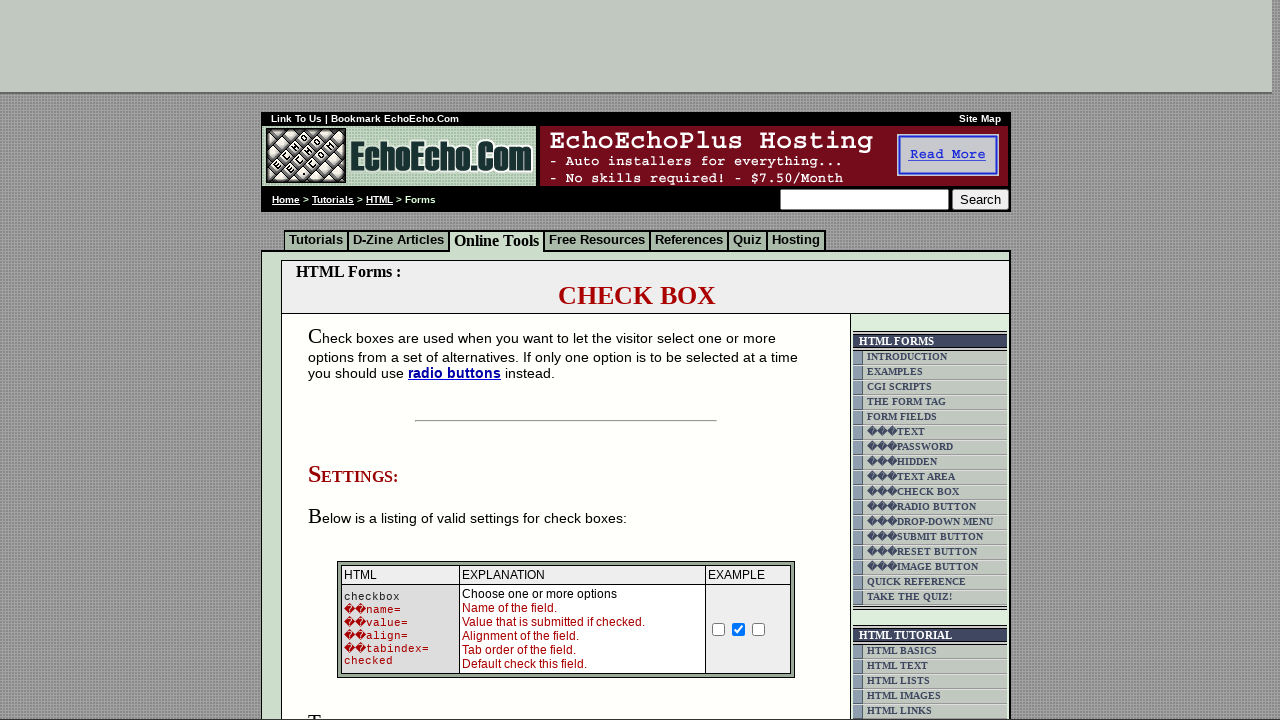

Waited for checkboxes to load in form table
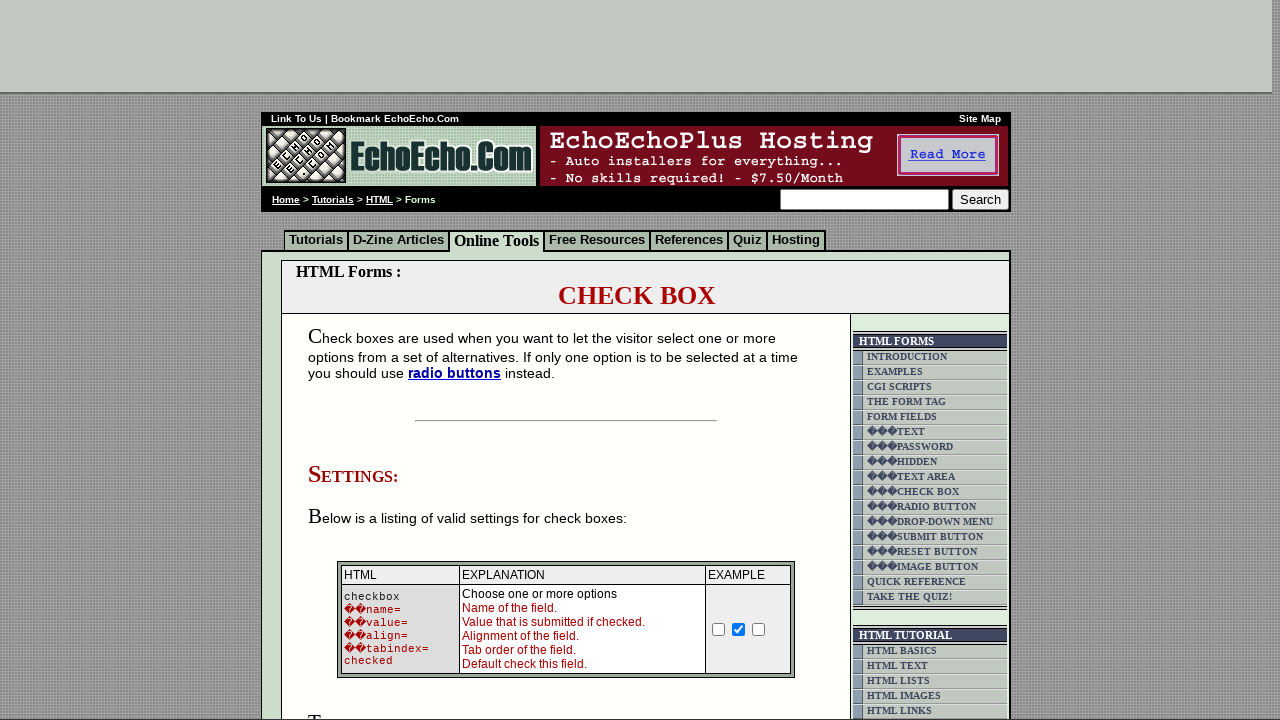

Located all checkboxes within form table
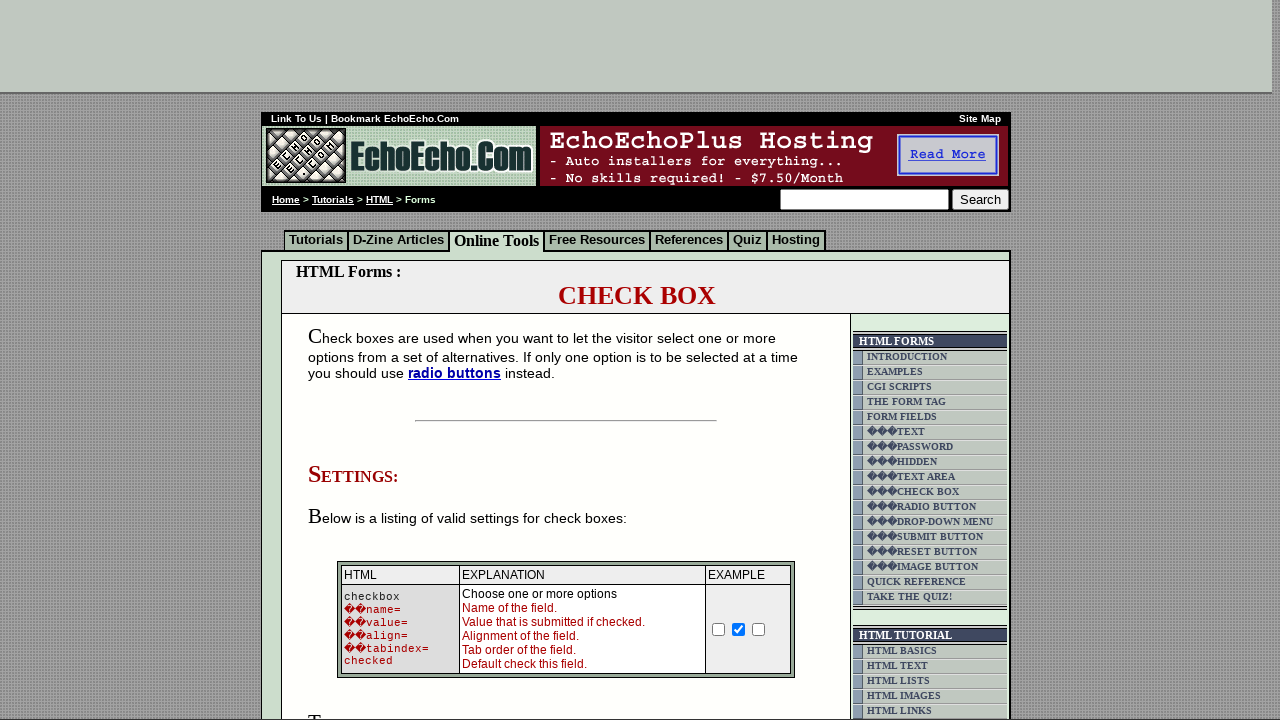

Clicked a checkbox in the table at (719, 629) on form table input[type='checkbox'] >> nth=0
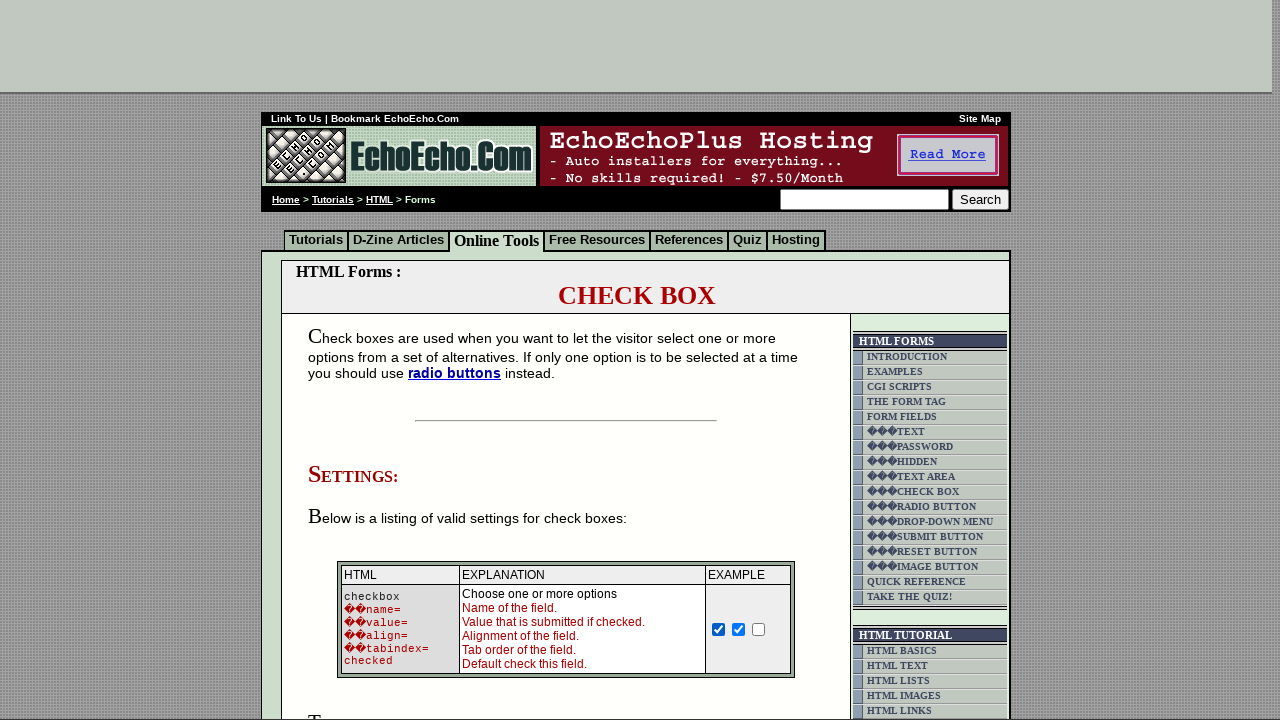

Clicked a checkbox in the table at (739, 629) on form table input[type='checkbox'] >> nth=1
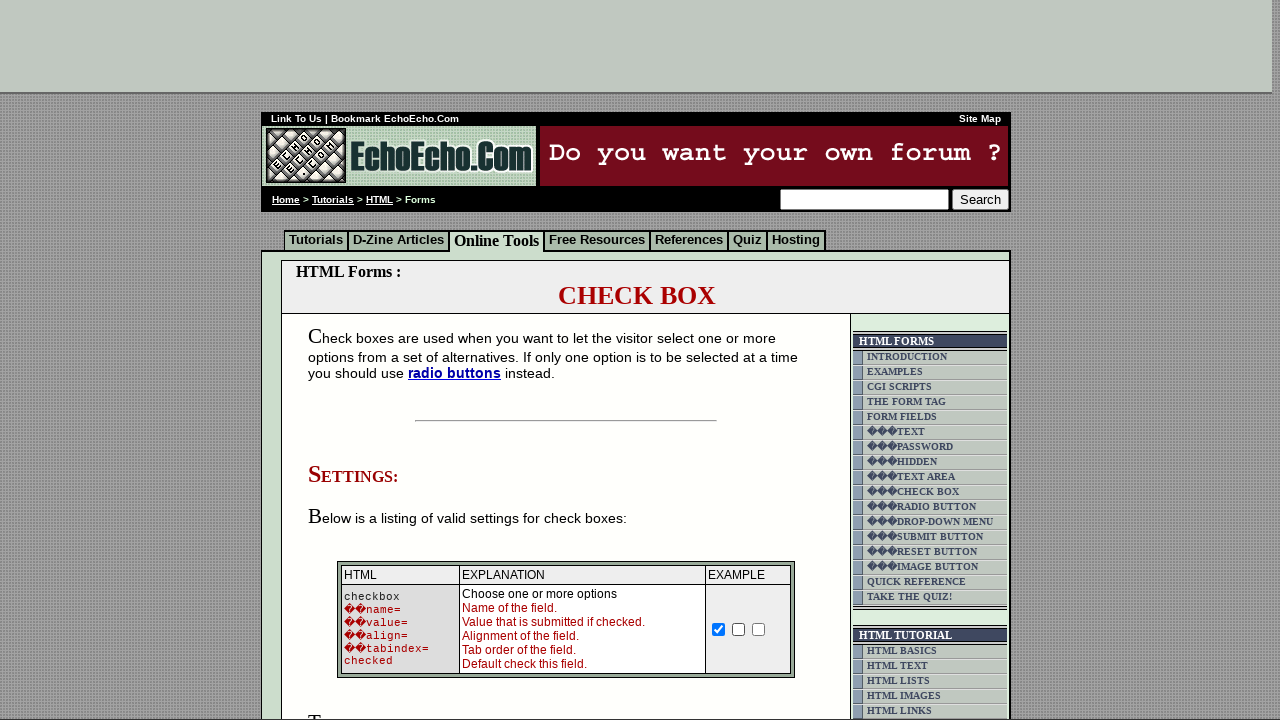

Clicked a checkbox in the table at (759, 629) on form table input[type='checkbox'] >> nth=2
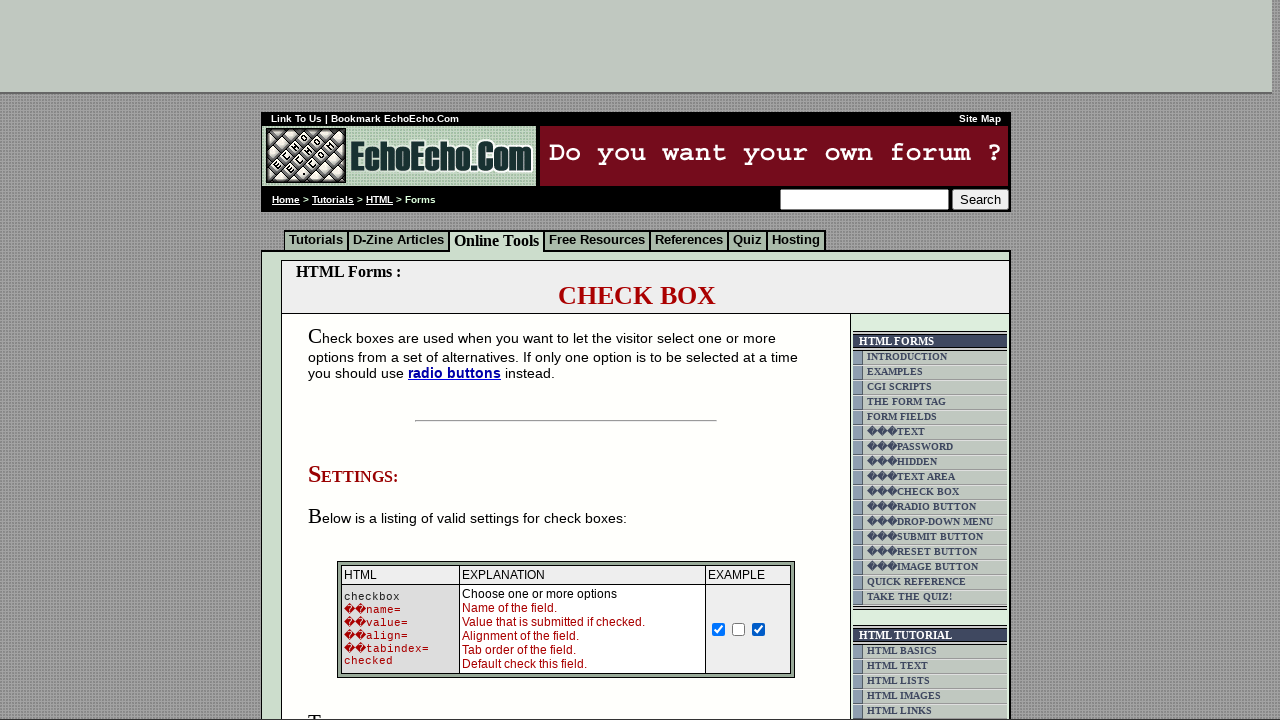

Clicked a checkbox in the table at (354, 360) on form table input[type='checkbox'] >> nth=3
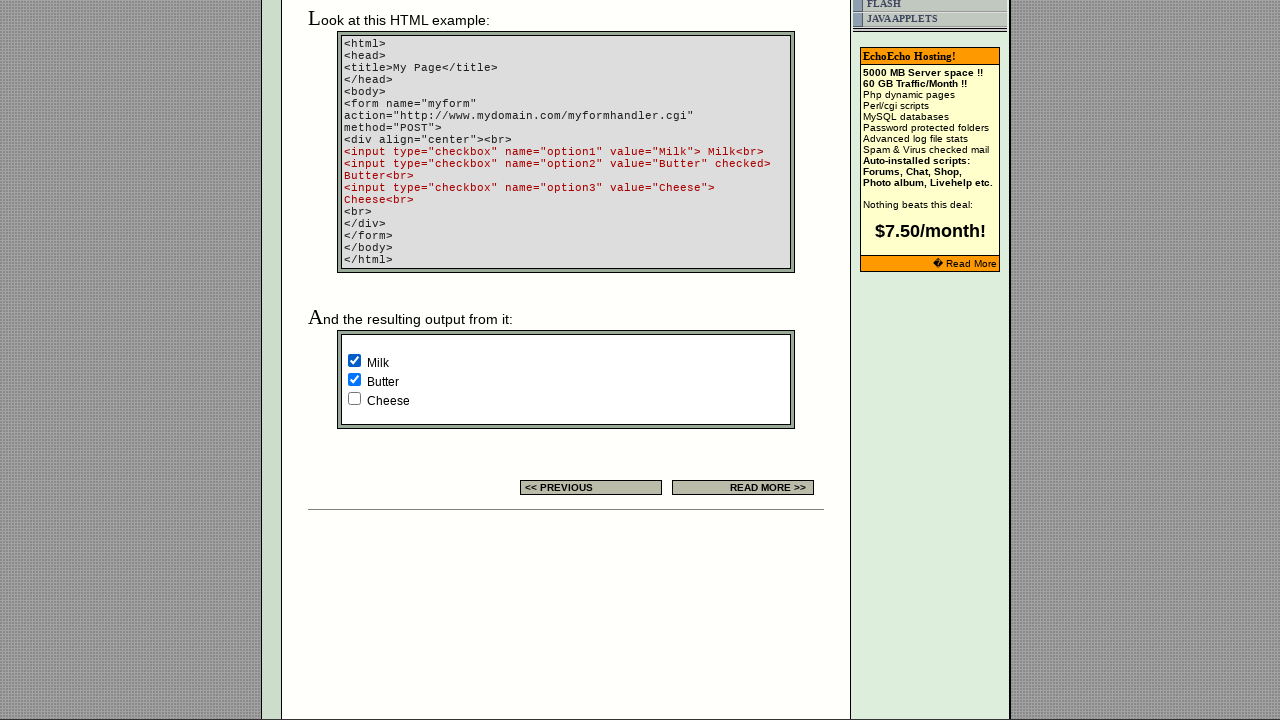

Clicked a checkbox in the table at (354, 380) on form table input[type='checkbox'] >> nth=4
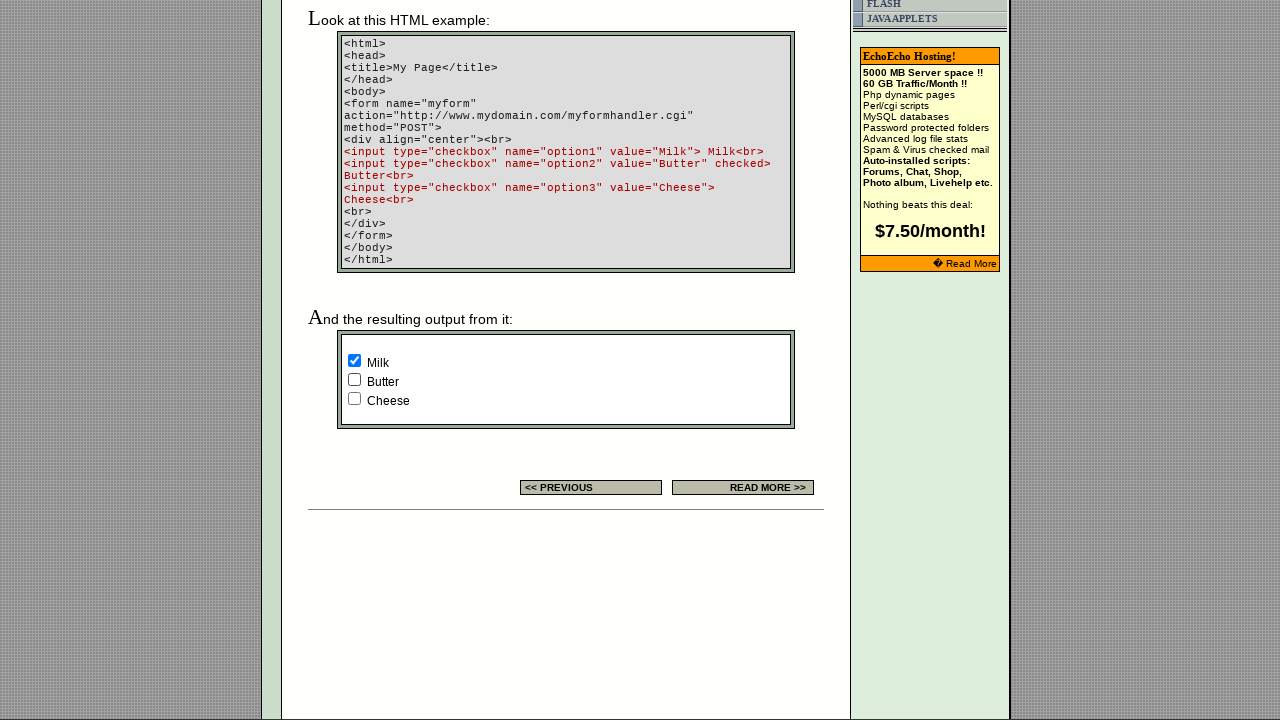

Clicked a checkbox in the table at (354, 398) on form table input[type='checkbox'] >> nth=5
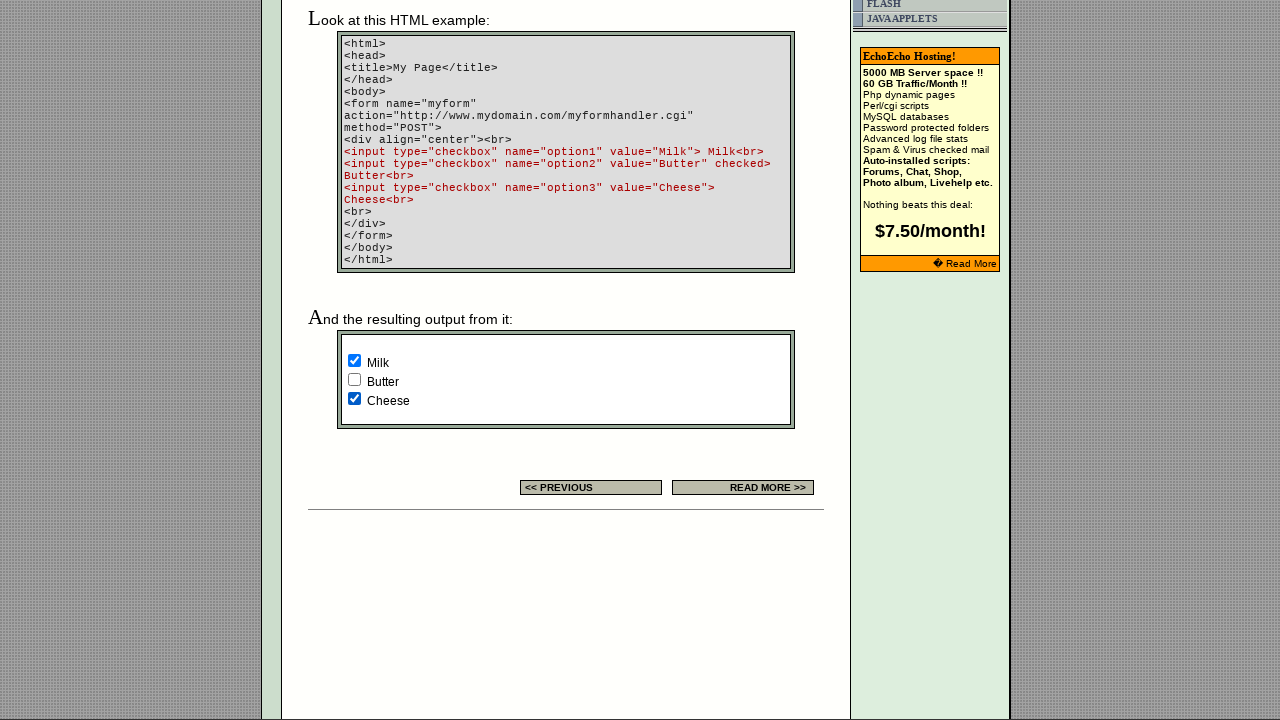

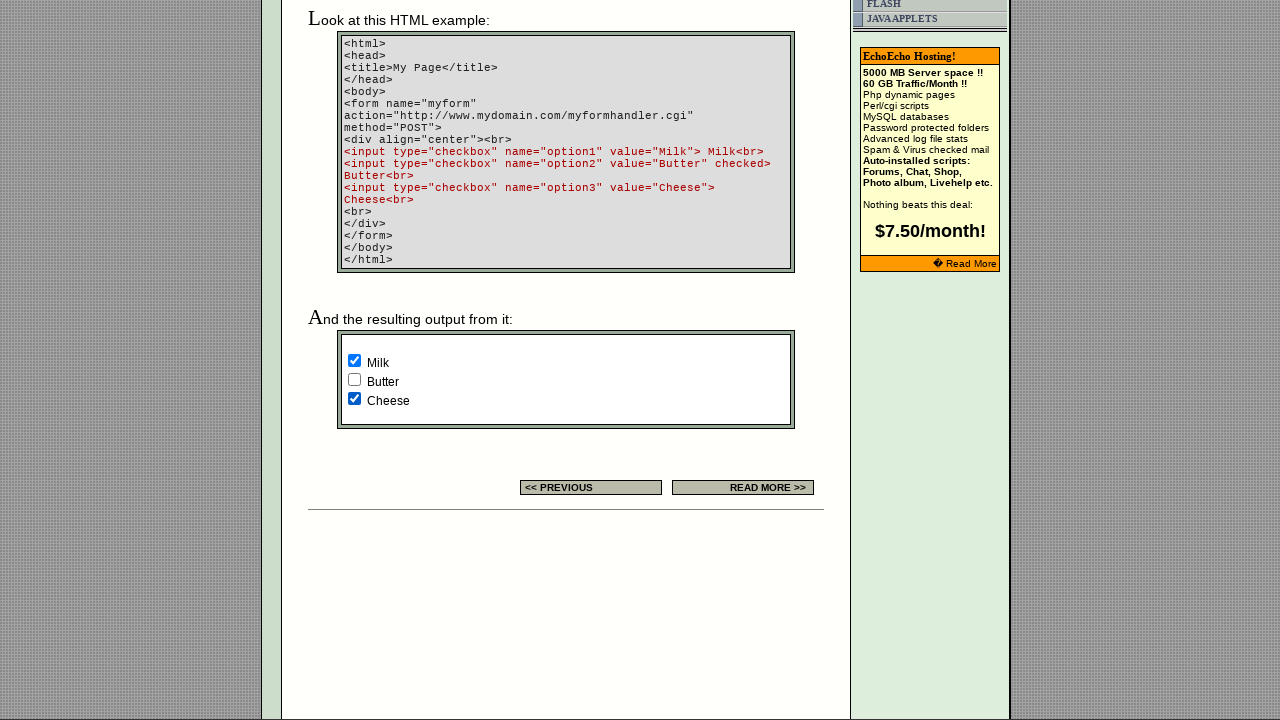